Navigates to the Bolivian electoral computing website and clicks on the "ACTAS" (records) button to view electoral records.

Starting URL: https://computoalcaldes-int.oep.org.bo

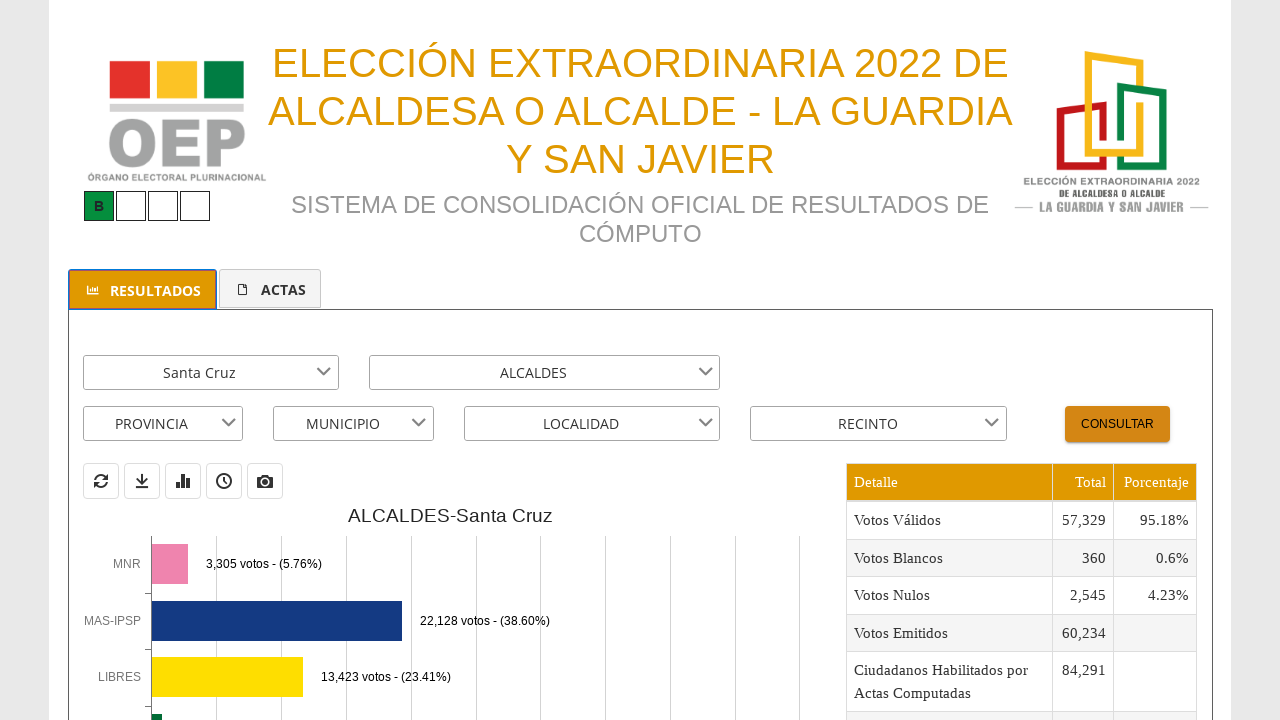

Waited for page to reach networkidle state
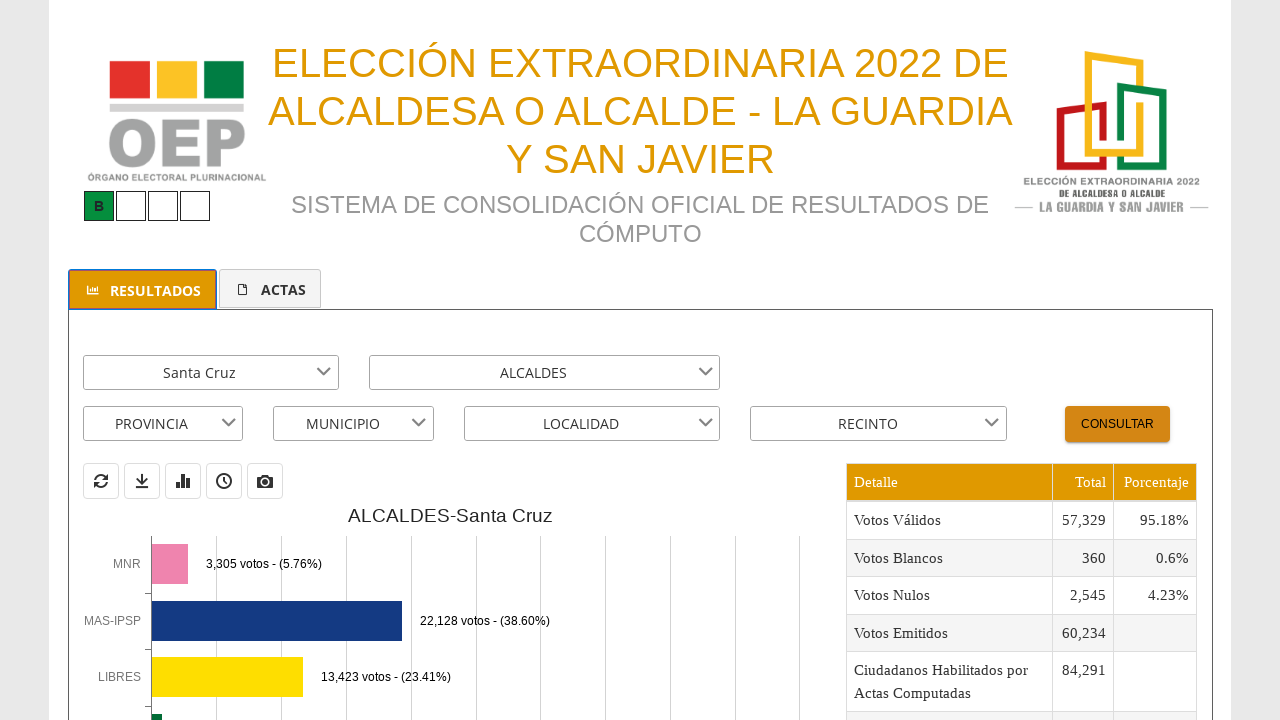

ACTAS button selector became visible
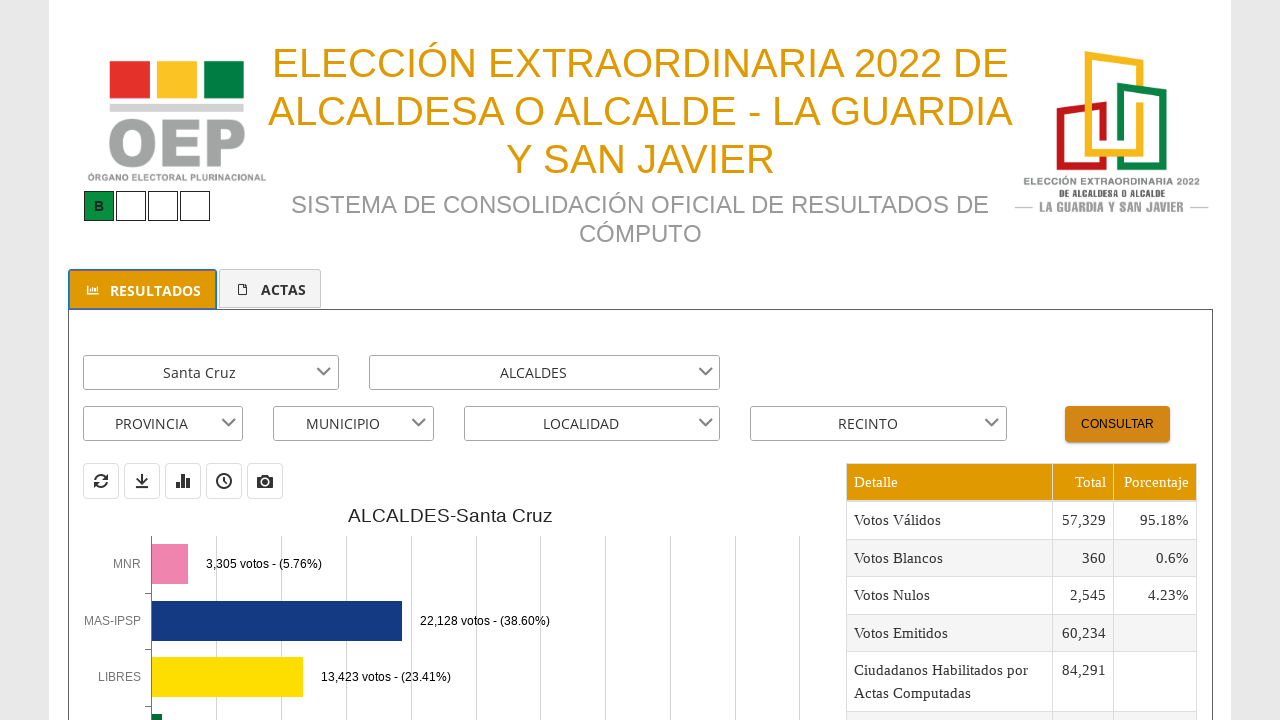

Clicked ACTAS button to view electoral records at (284, 289) on xpath=//span[text()='ACTAS']
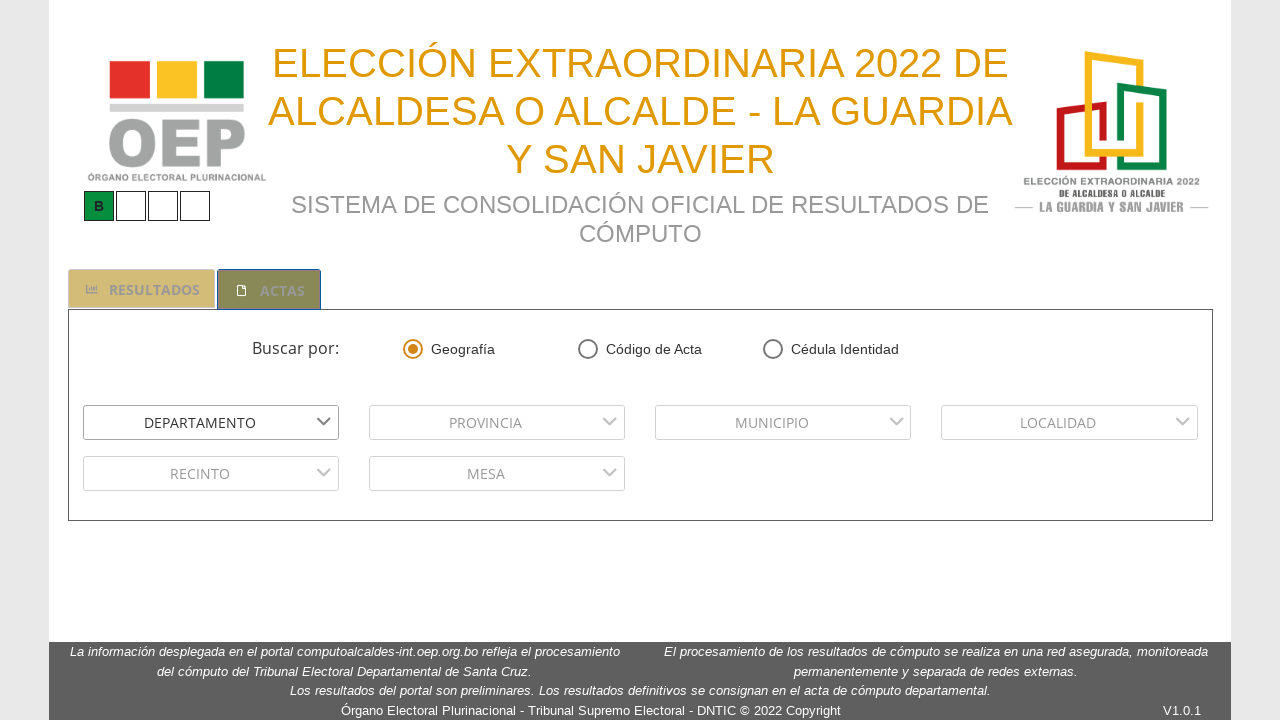

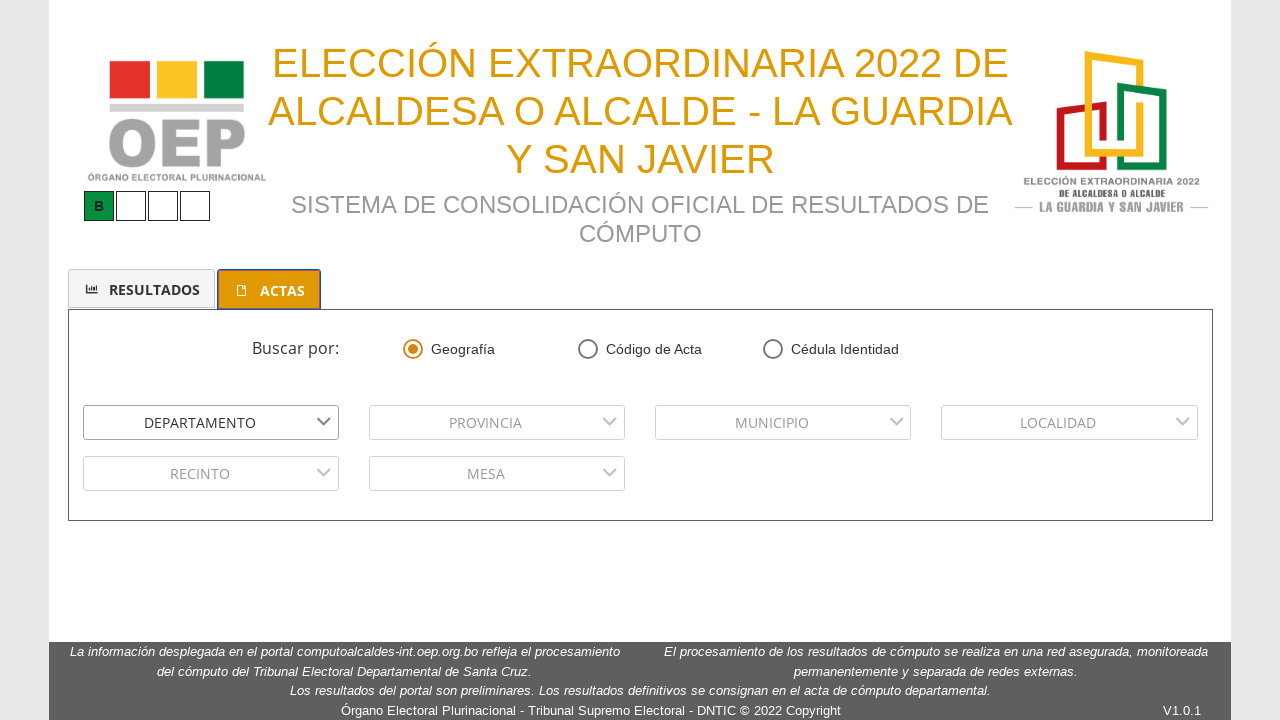